Navigates to Binance trading page and monitors the page title which contains price data

Starting URL: https://www.binance.com/tr/trade/BTC_USDT

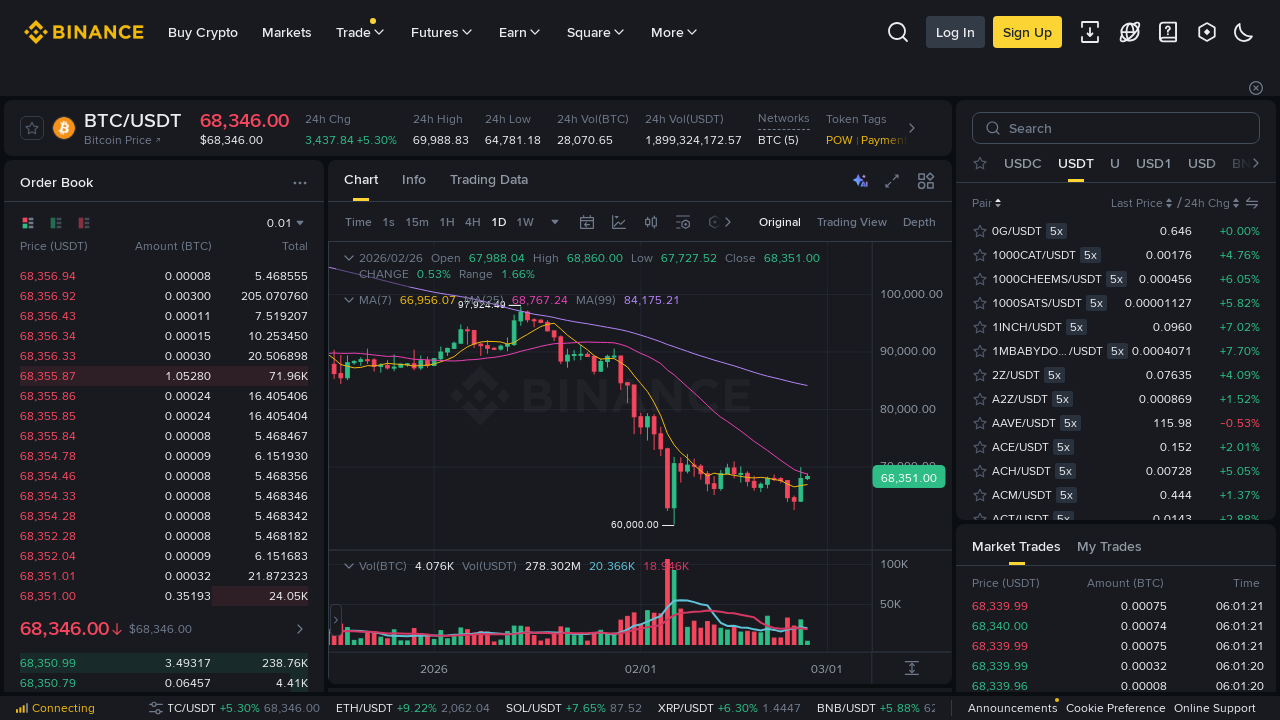

Waited for page to reach network idle state on Binance BTC_USDT trading page
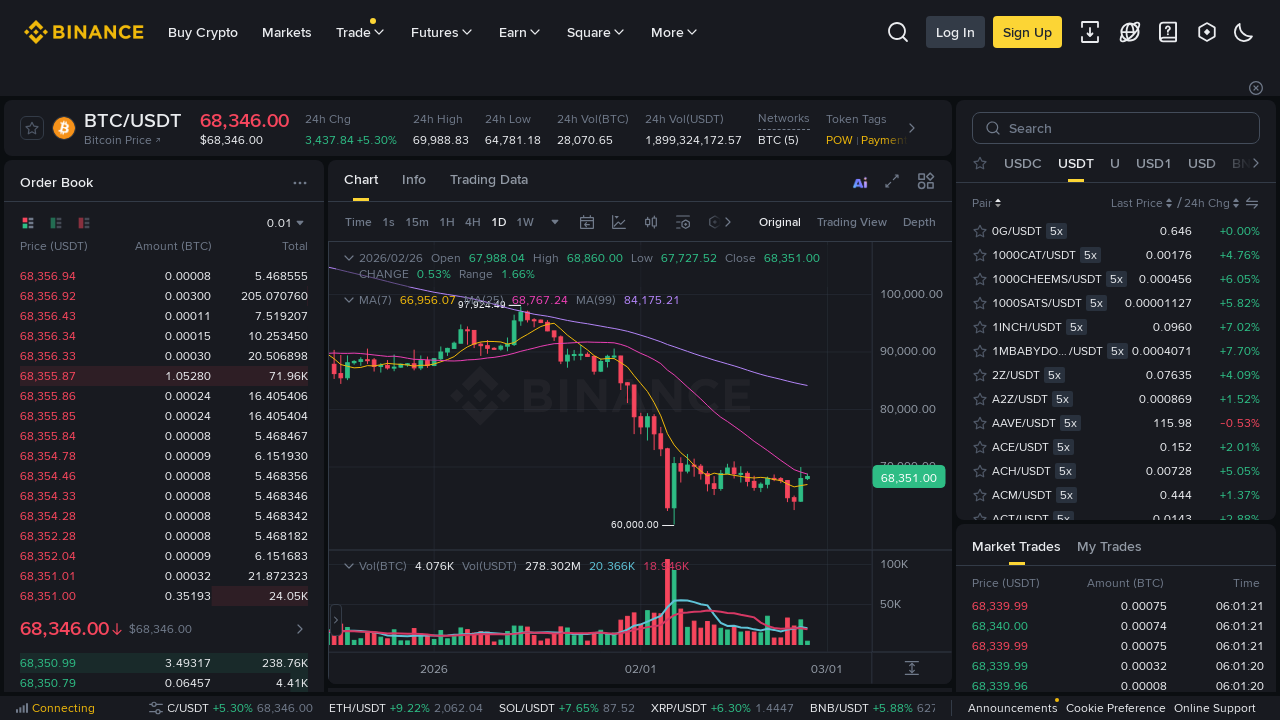

Retrieved page title containing price data
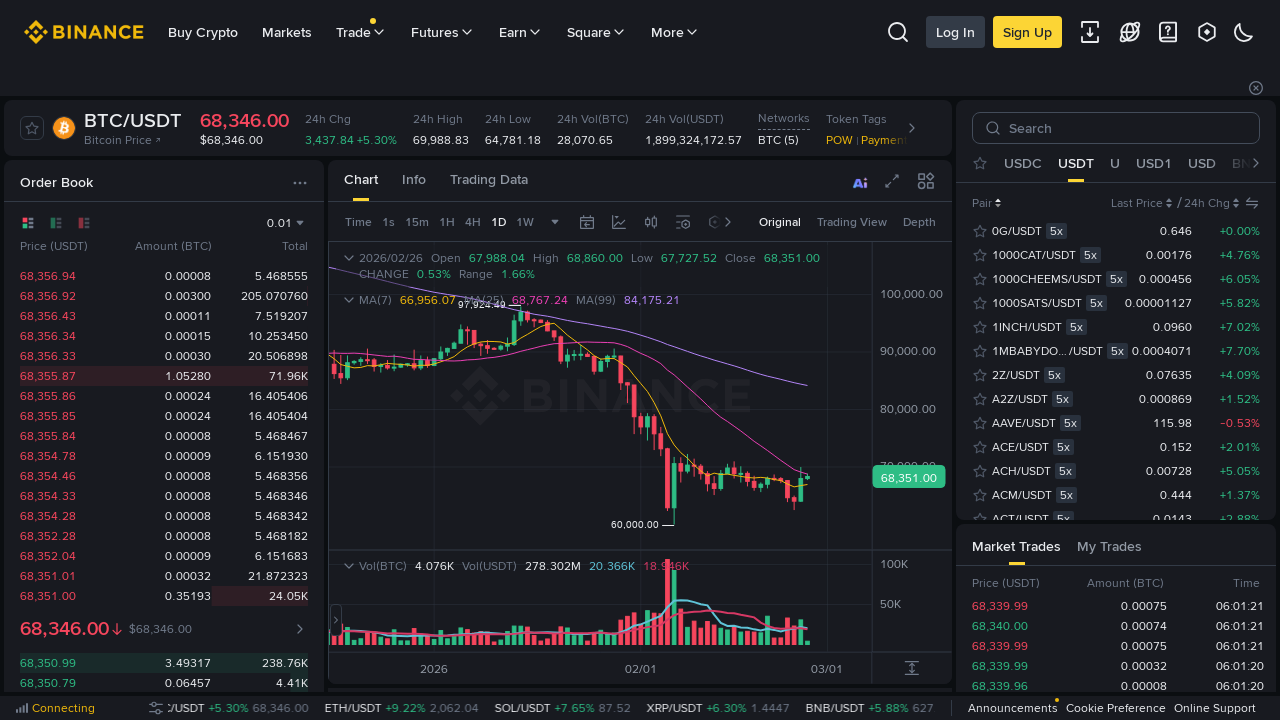

Extracted price from title: 68346.00
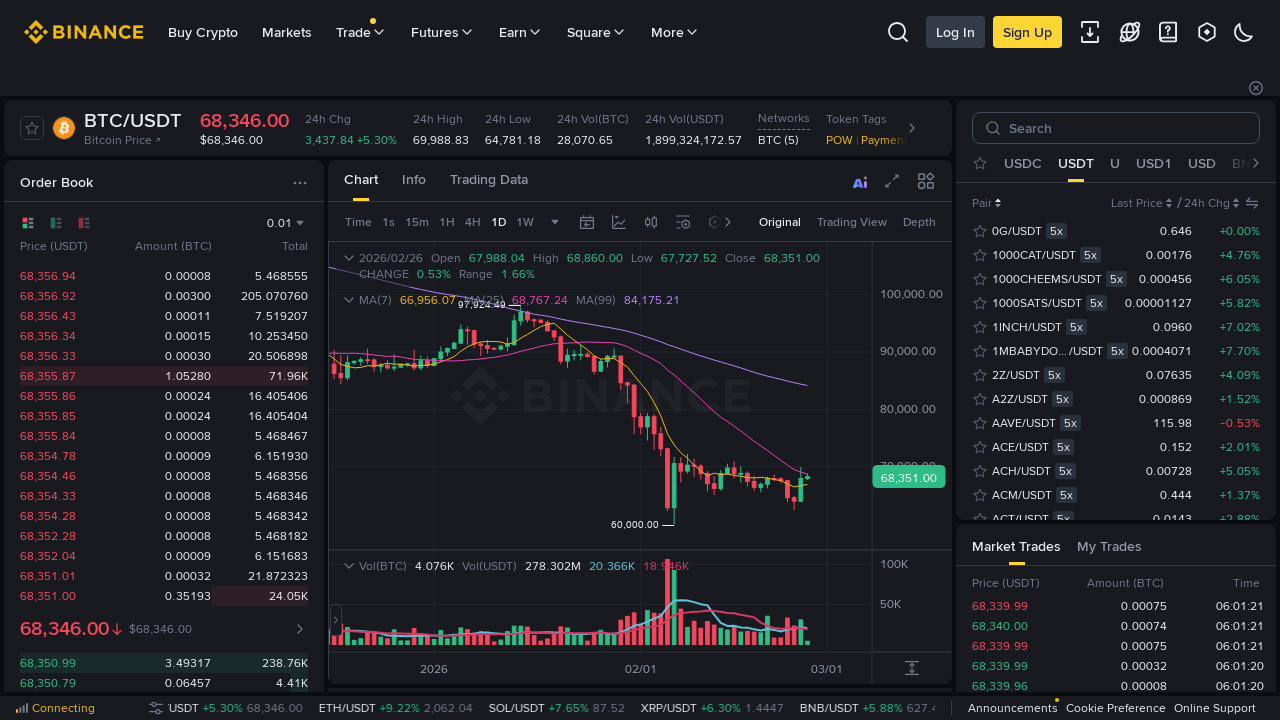

Verified page title is present
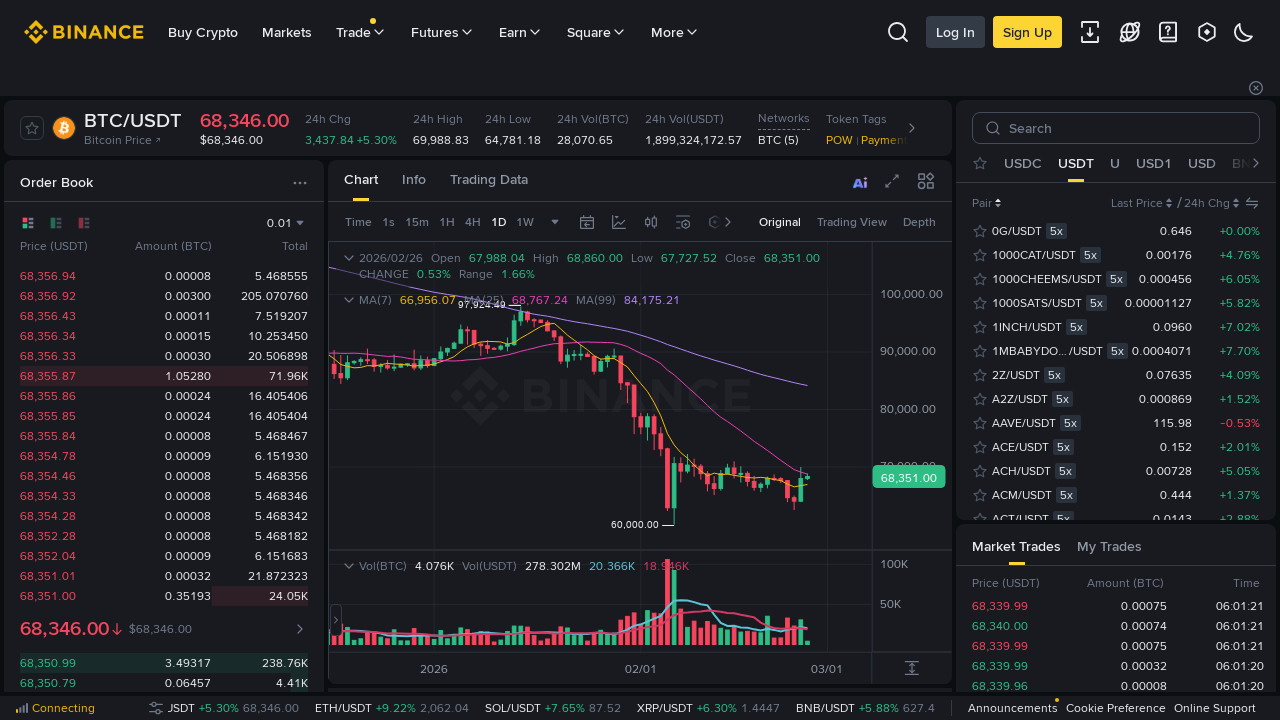

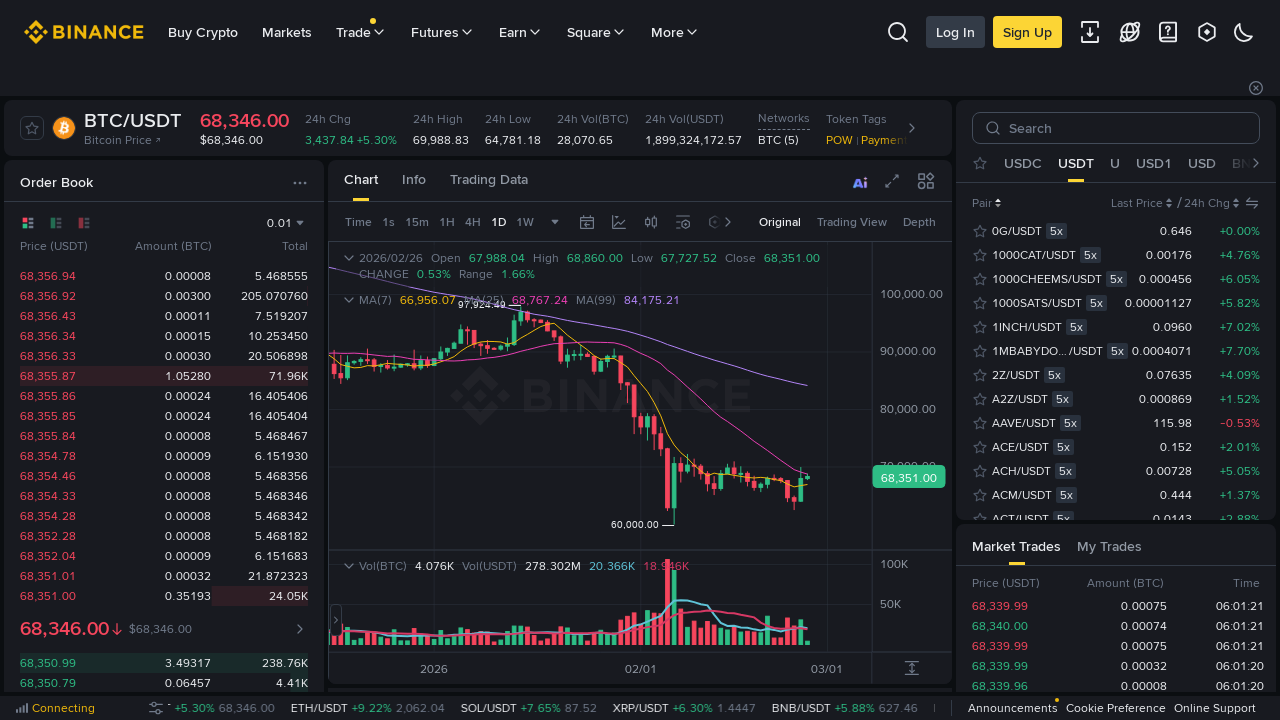